Tests alert prompt functionality by navigating to the alert with textbox section, triggering a prompt alert, entering text, and verifying the entered text is displayed on the page

Starting URL: https://demo.automationtesting.in/Alerts.html

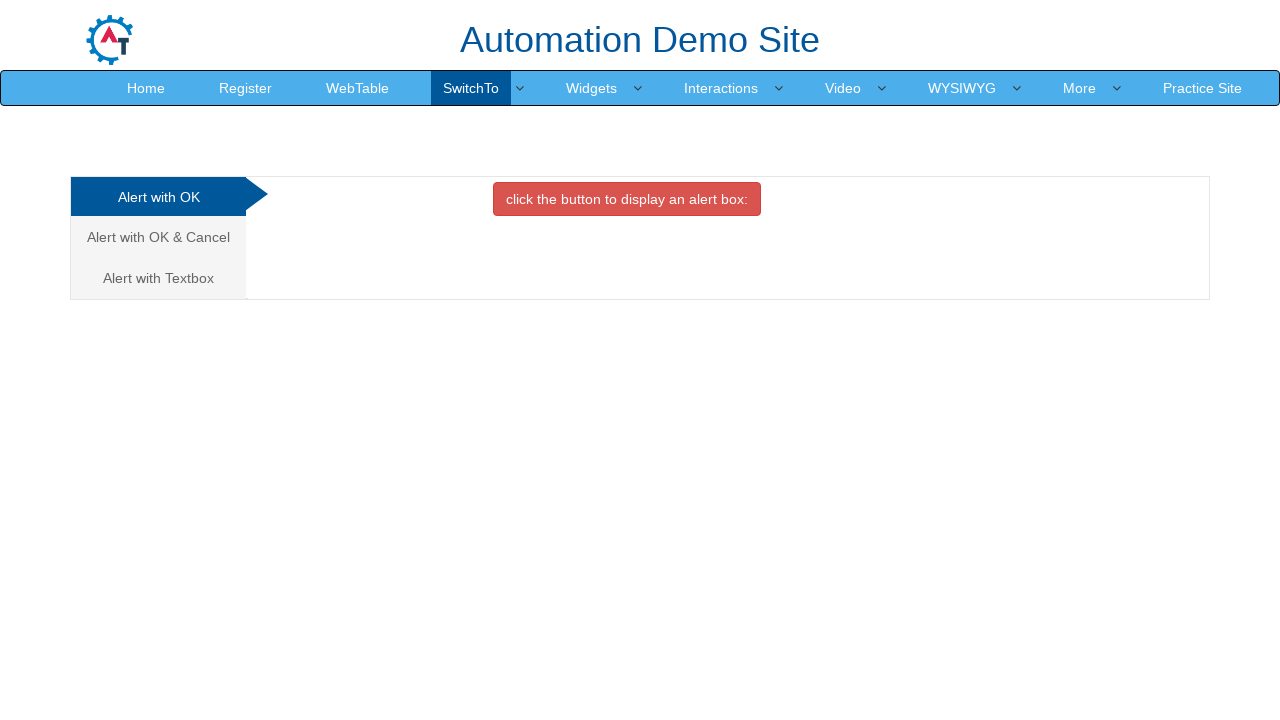

Clicked on 'Alert with Textbox' tab at (158, 278) on xpath=//a[text() = 'Alert with Textbox ']
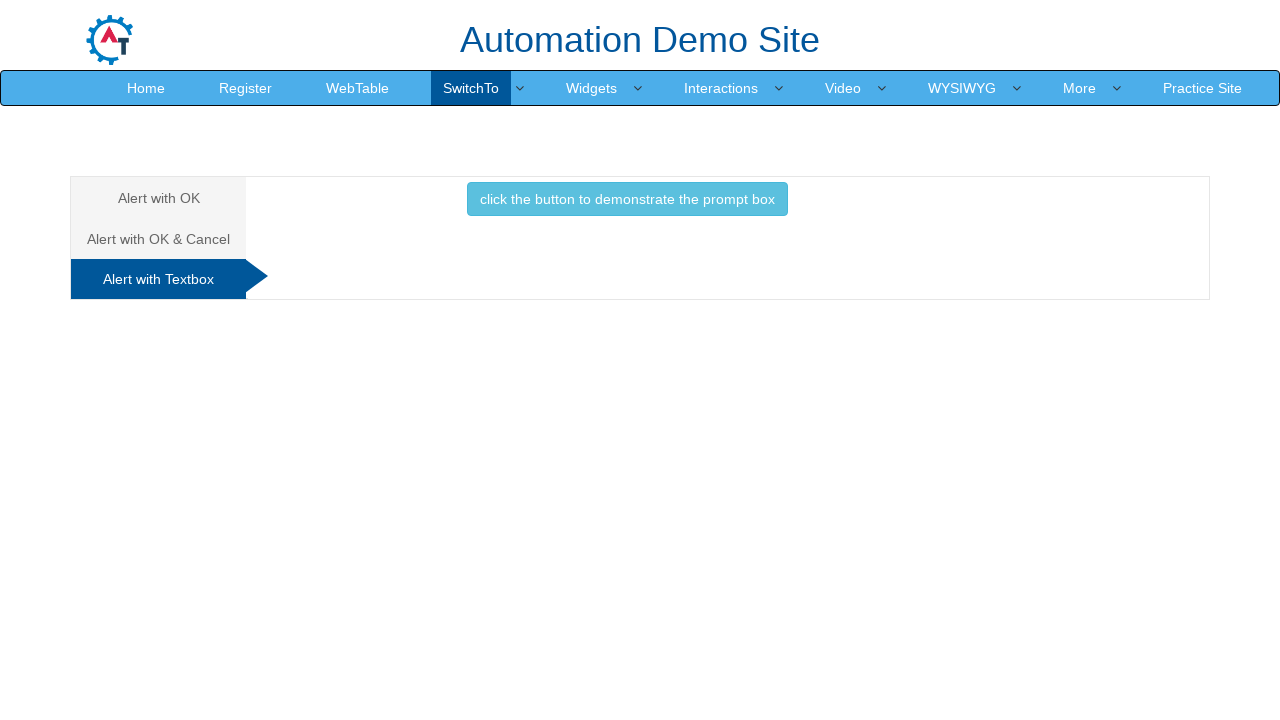

Clicked button to trigger prompt alert at (627, 199) on xpath=//button[@class='btn btn-info']
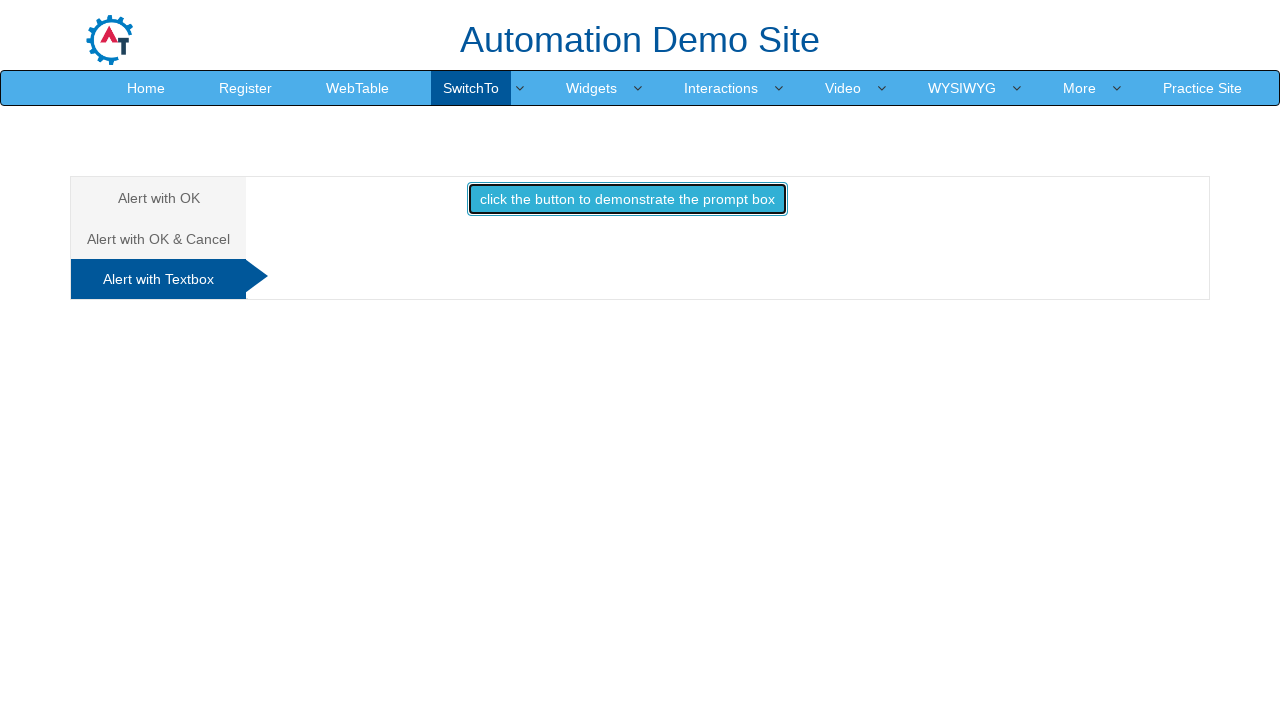

Handled prompt dialog by entering 'vishal' and accepting at (627, 199) on xpath=//button[@class='btn btn-info']
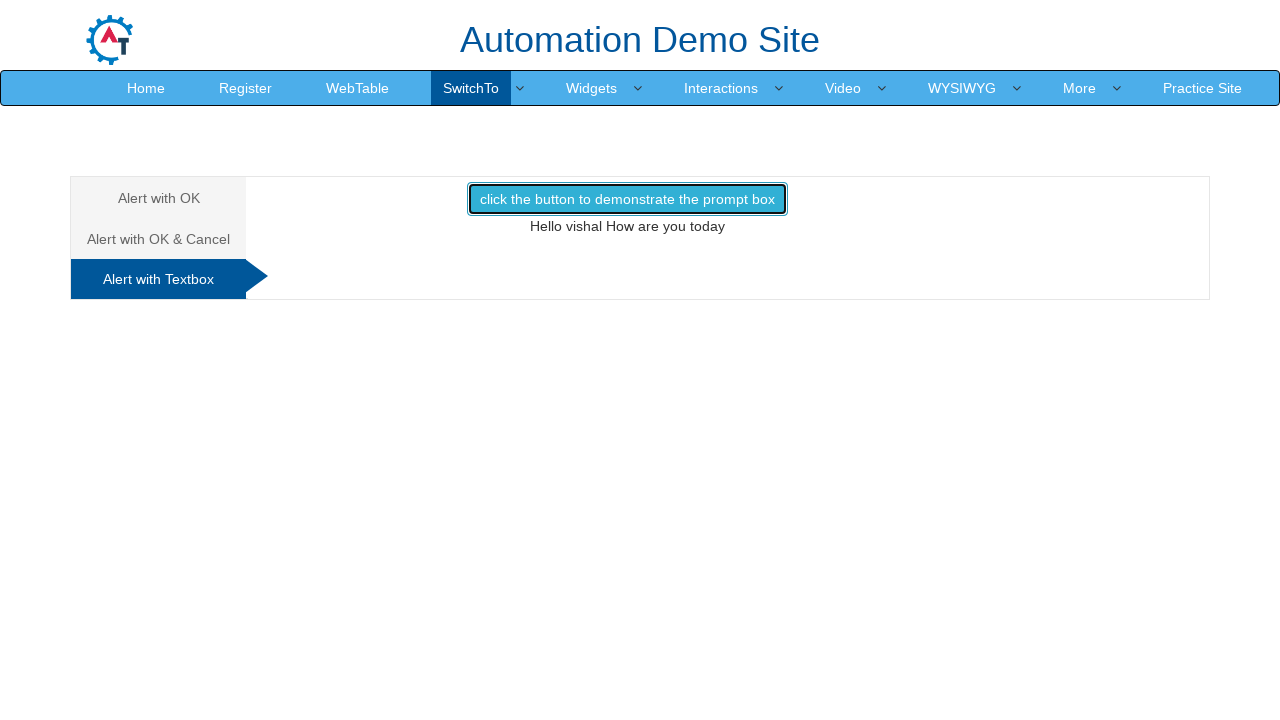

Waited for result element #demo1 to be visible
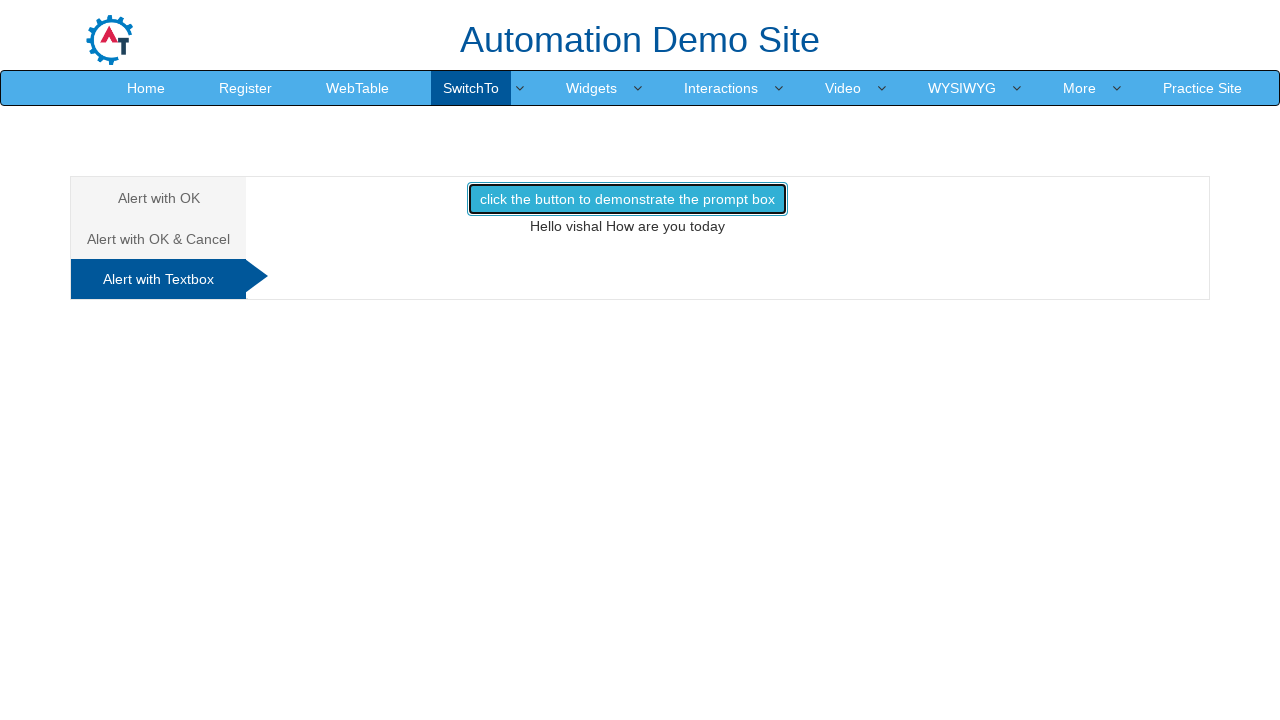

Retrieved text content from result element
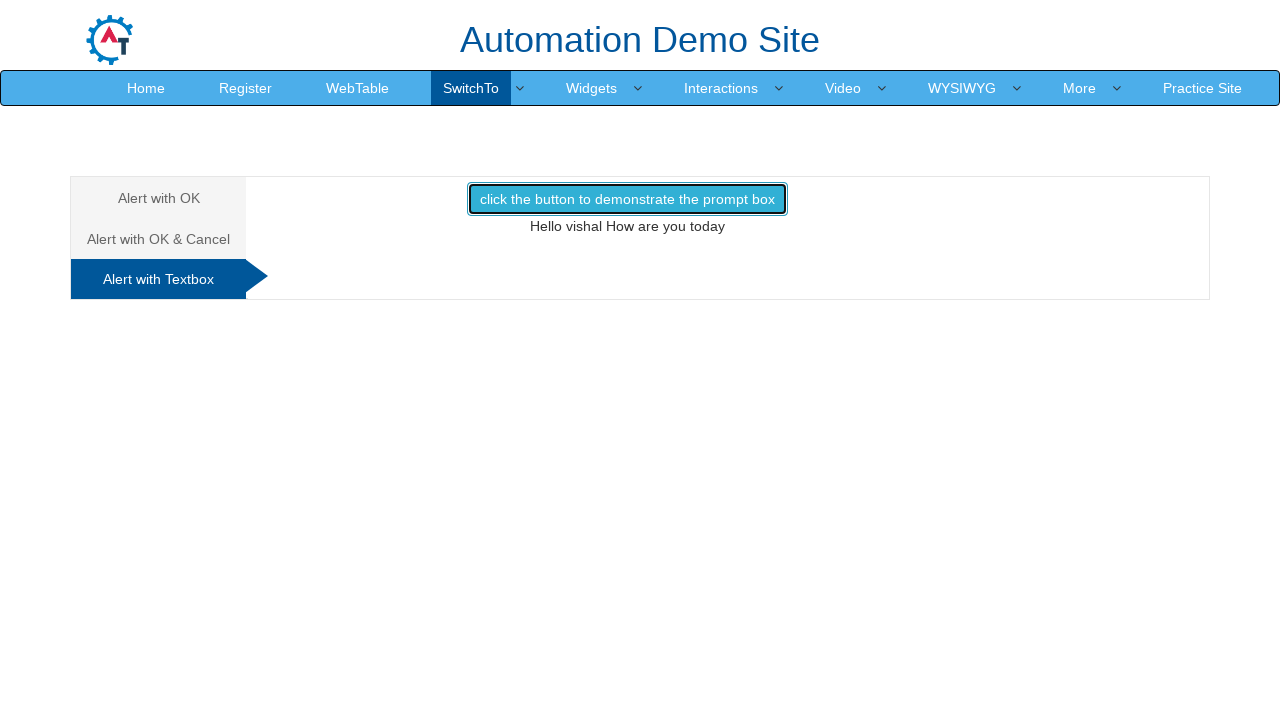

Verified that 'vishal' is present in the result text
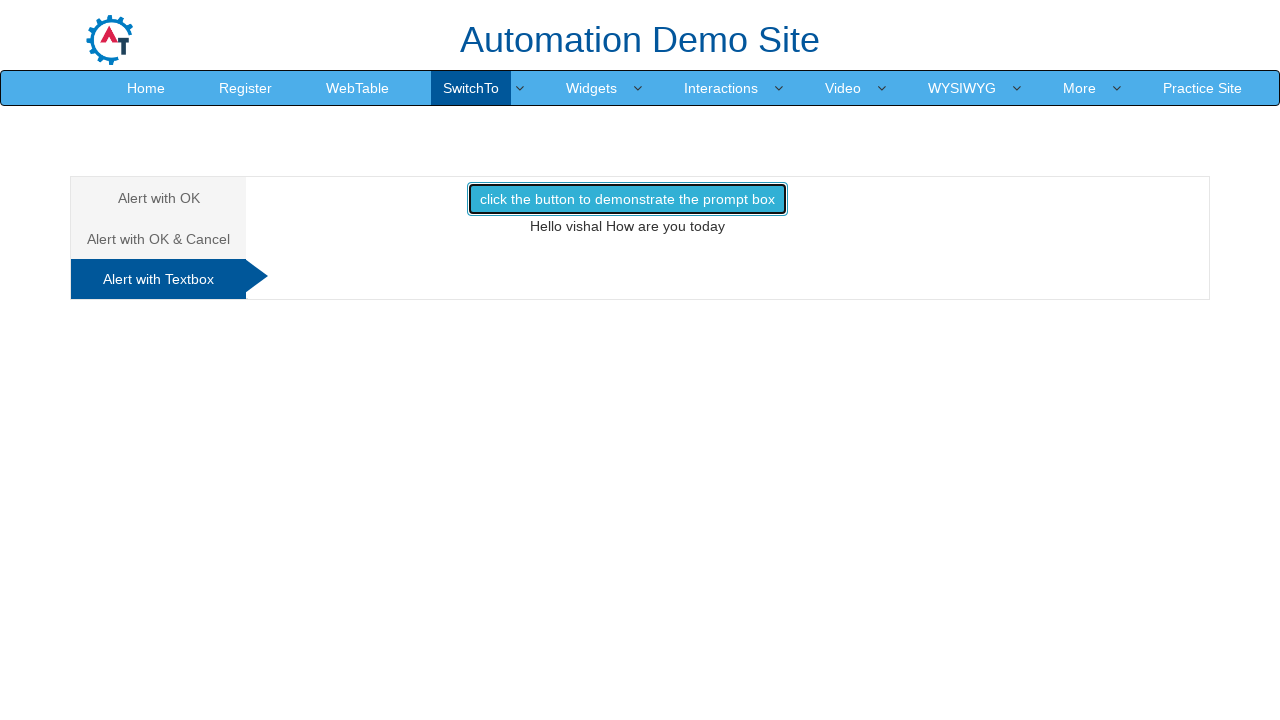

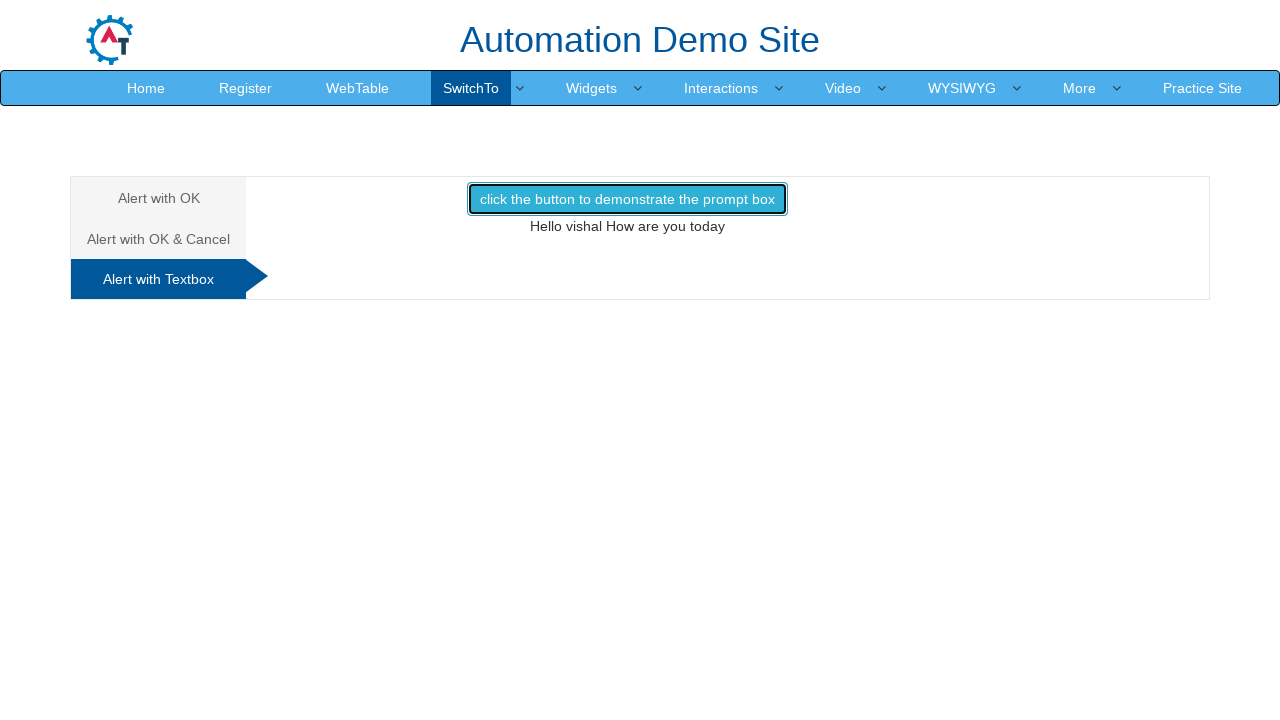